Tests dynamic dropdown selection for origin and destination stations by clicking and selecting airport codes

Starting URL: https://rahulshettyacademy.com/dropdownsPractise/

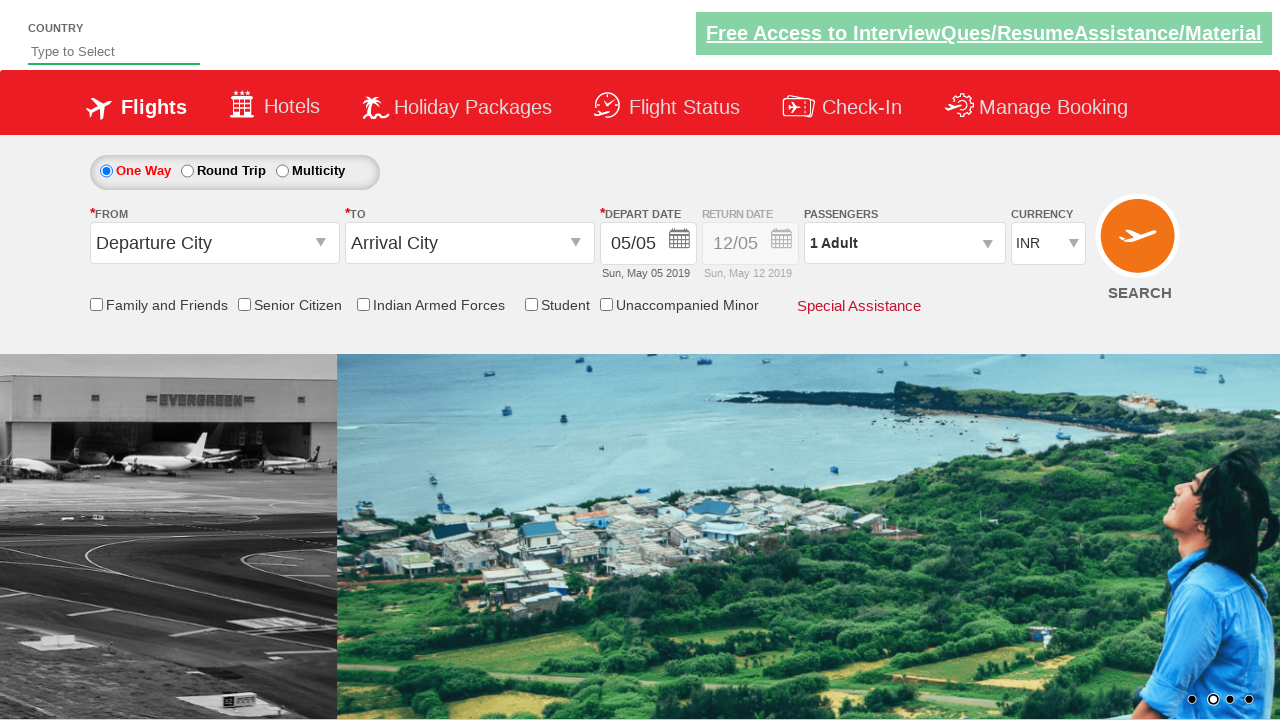

Clicked origin station dropdown at (214, 243) on #ctl00_mainContent_ddl_originStation1_CTXT
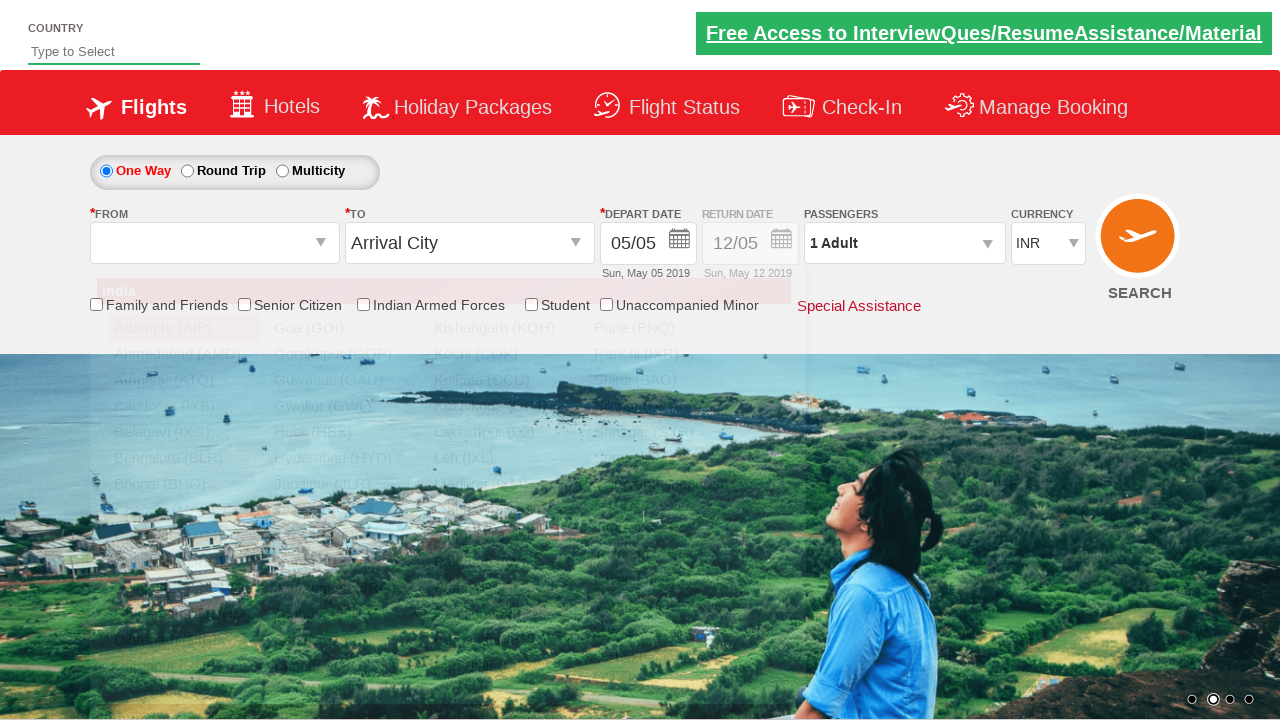

Selected origin station IXG (Indira Gandhi International Airport) at (184, 432) on a[value='IXG']
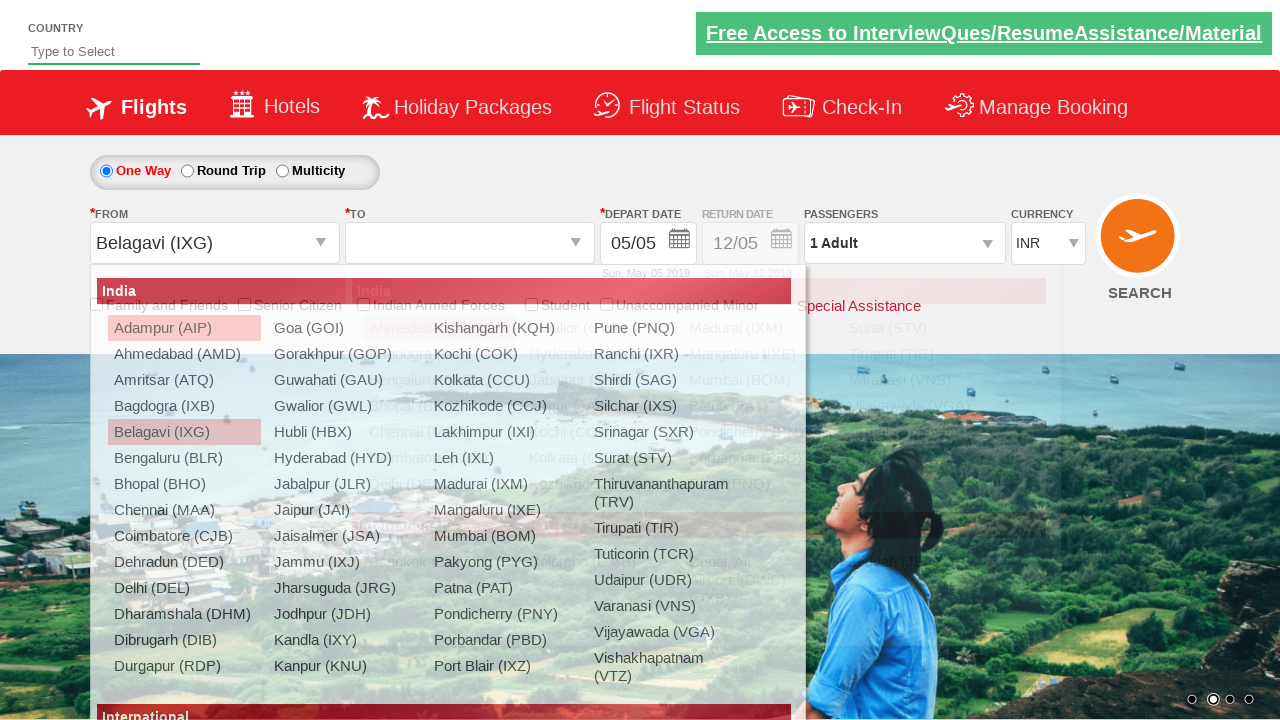

Waited for origin station selection to register
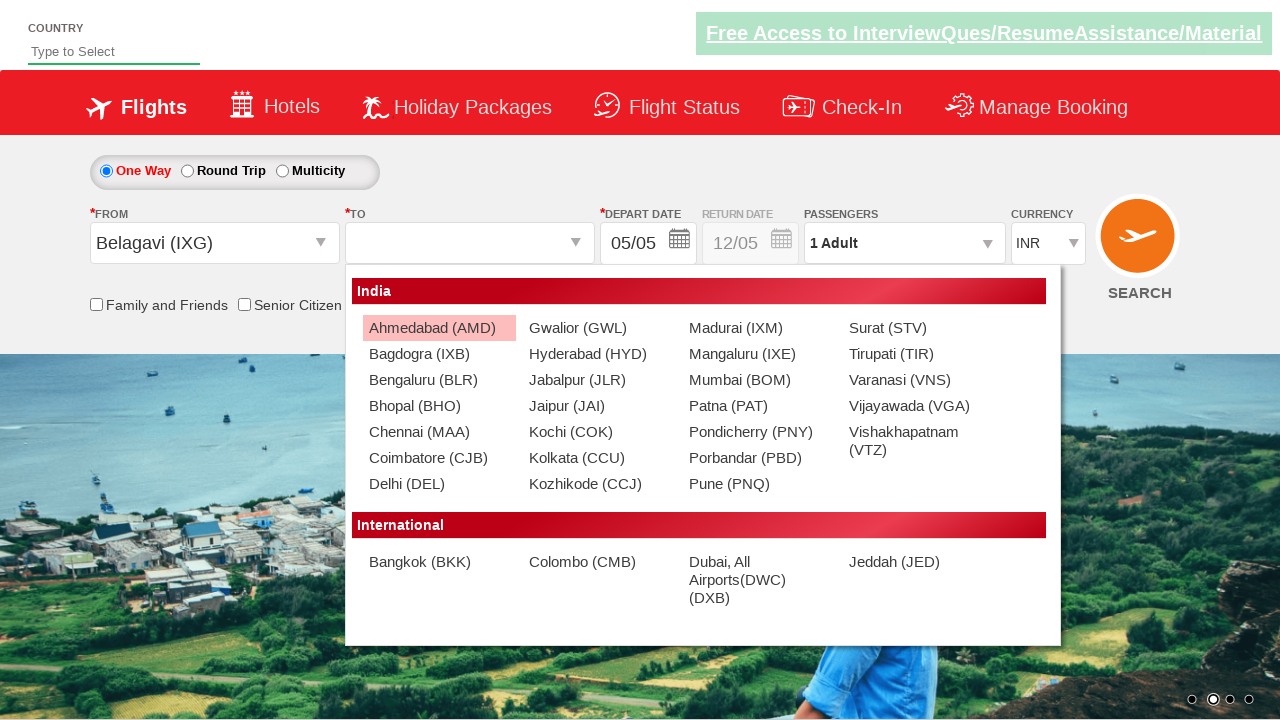

Clicked destination station dropdown at (470, 243) on #ctl00_mainContent_ddl_destinationStation1_CTXT
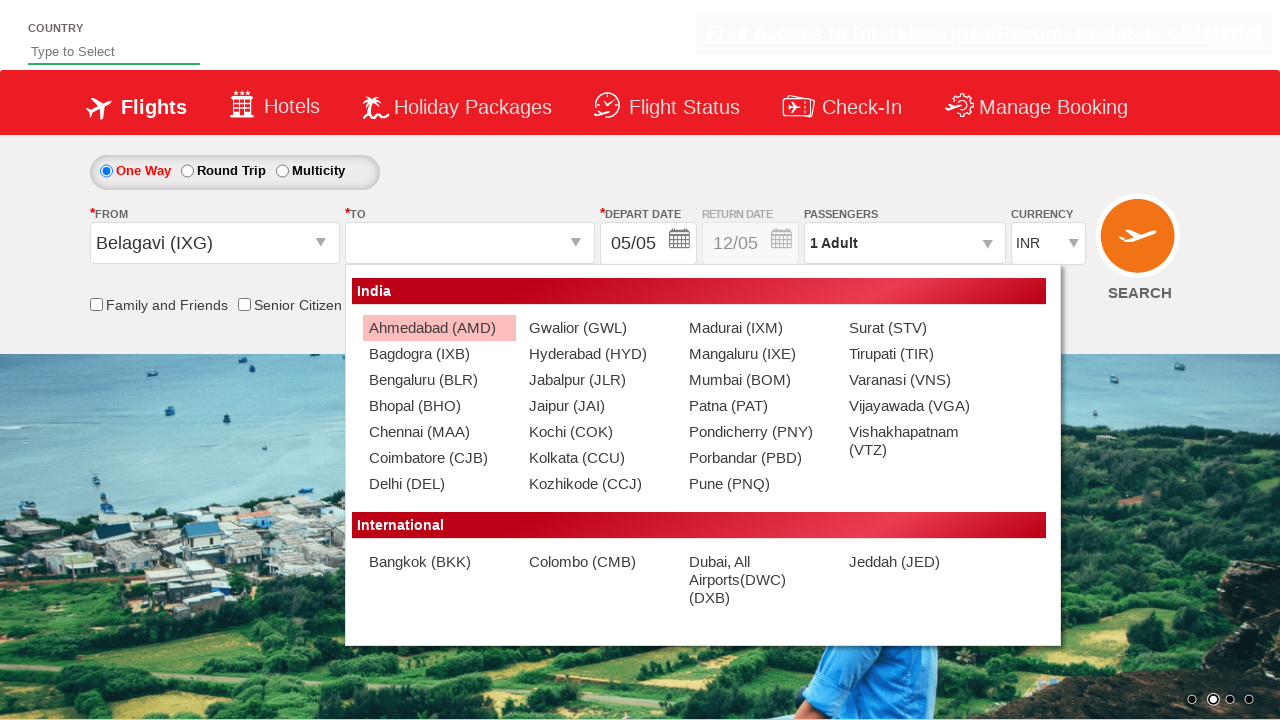

Selected destination station BLR (Bengaluru International Airport) - second occurrence at (439, 380) on (//a[@value='BLR'])[2]
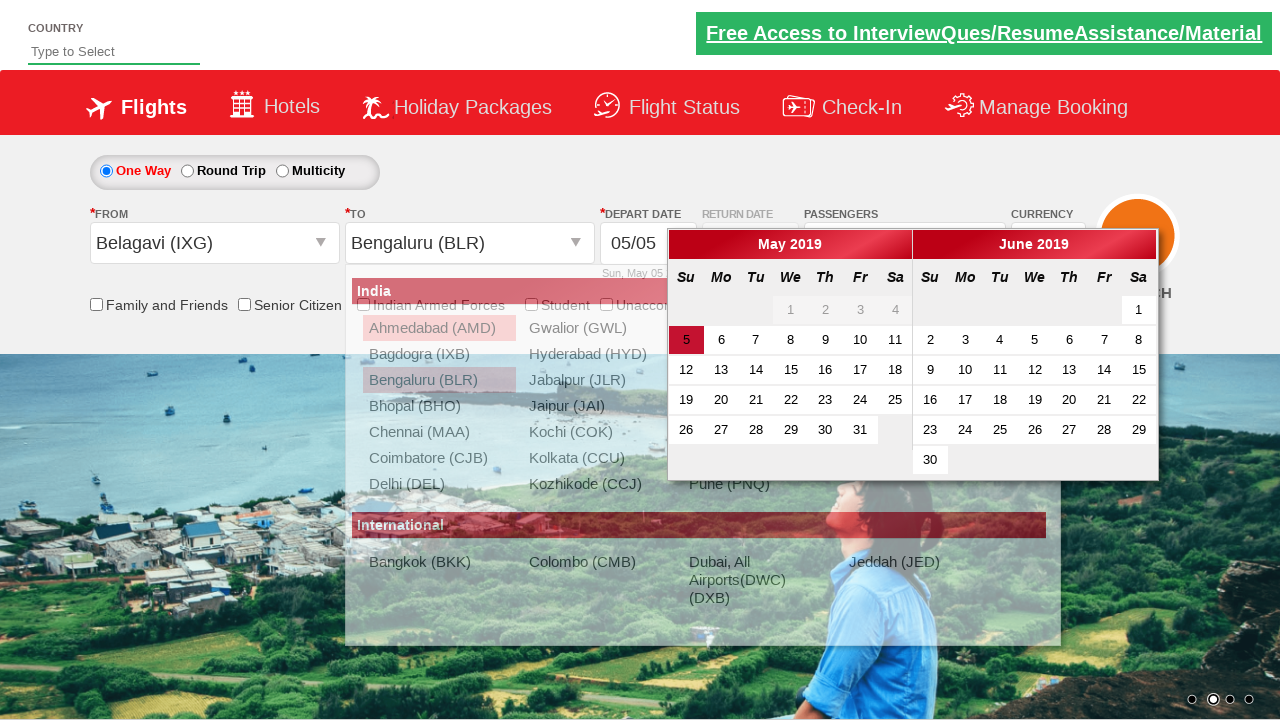

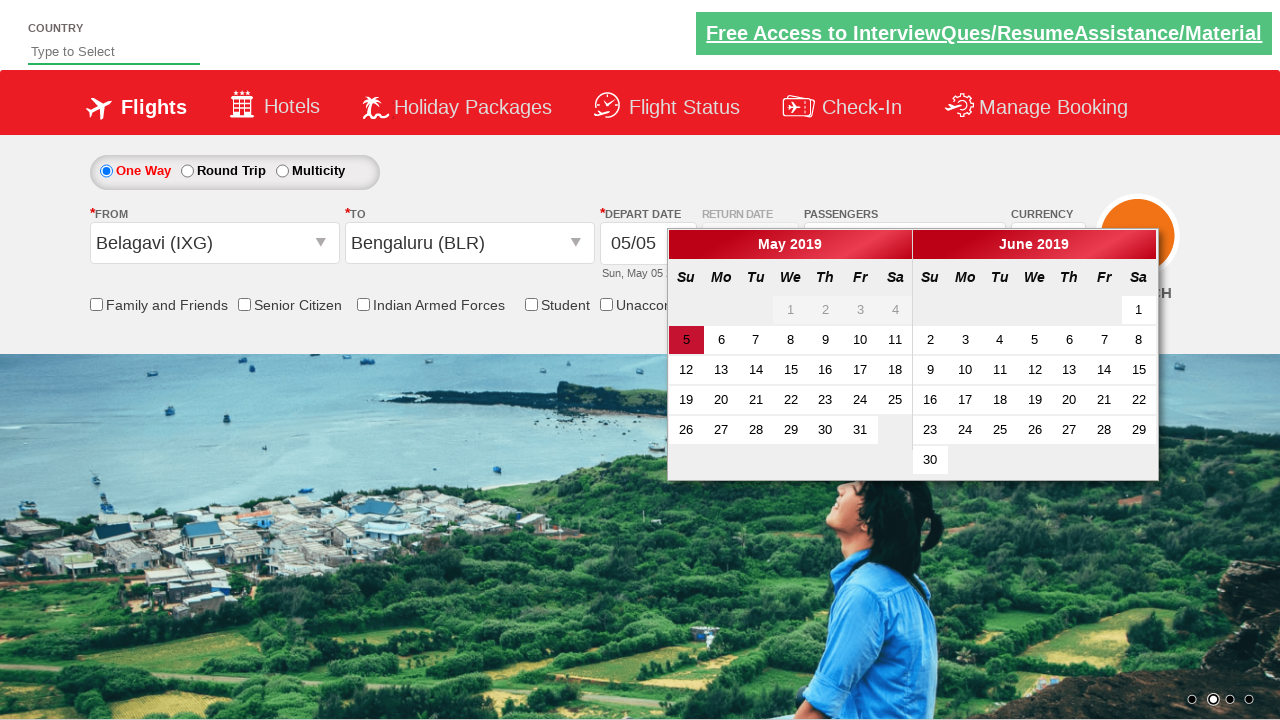